Tests the contact form by filling in name, email, and message fields

Starting URL: https://www.ultimateqa.com/complicated-page/

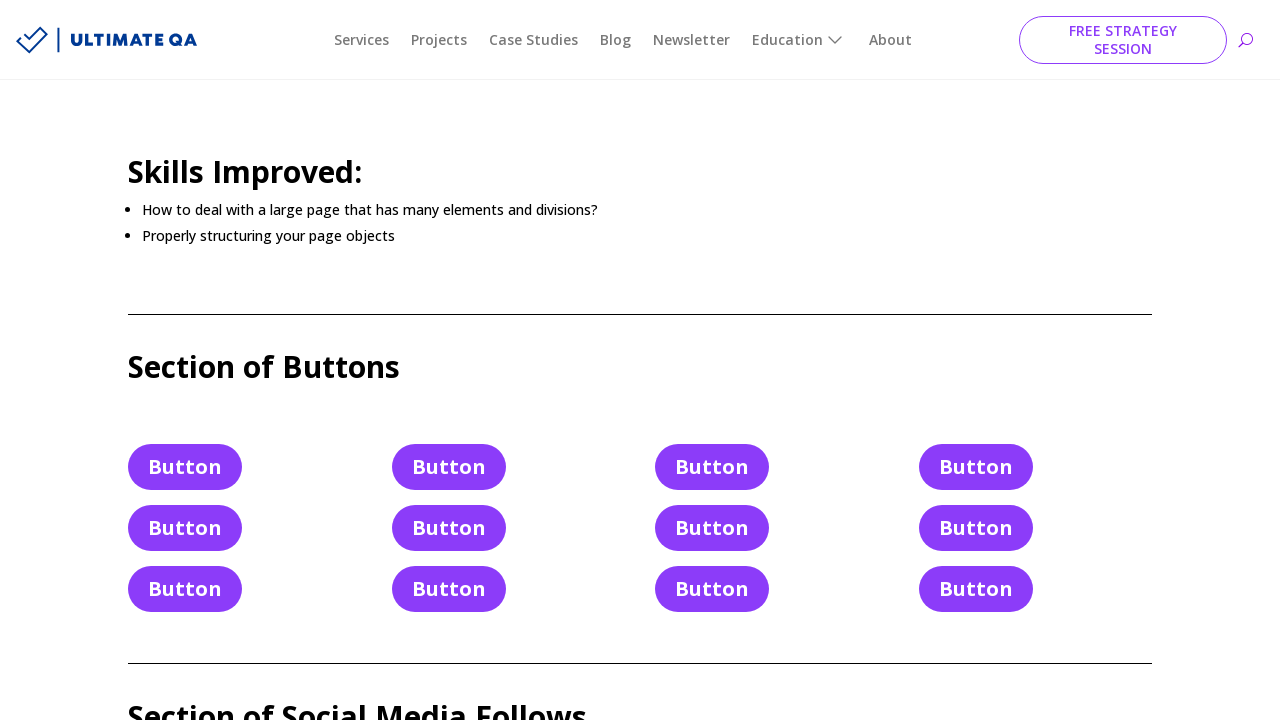

Filled contact form name field with 'Marcus' on #et_pb_contact_name_0
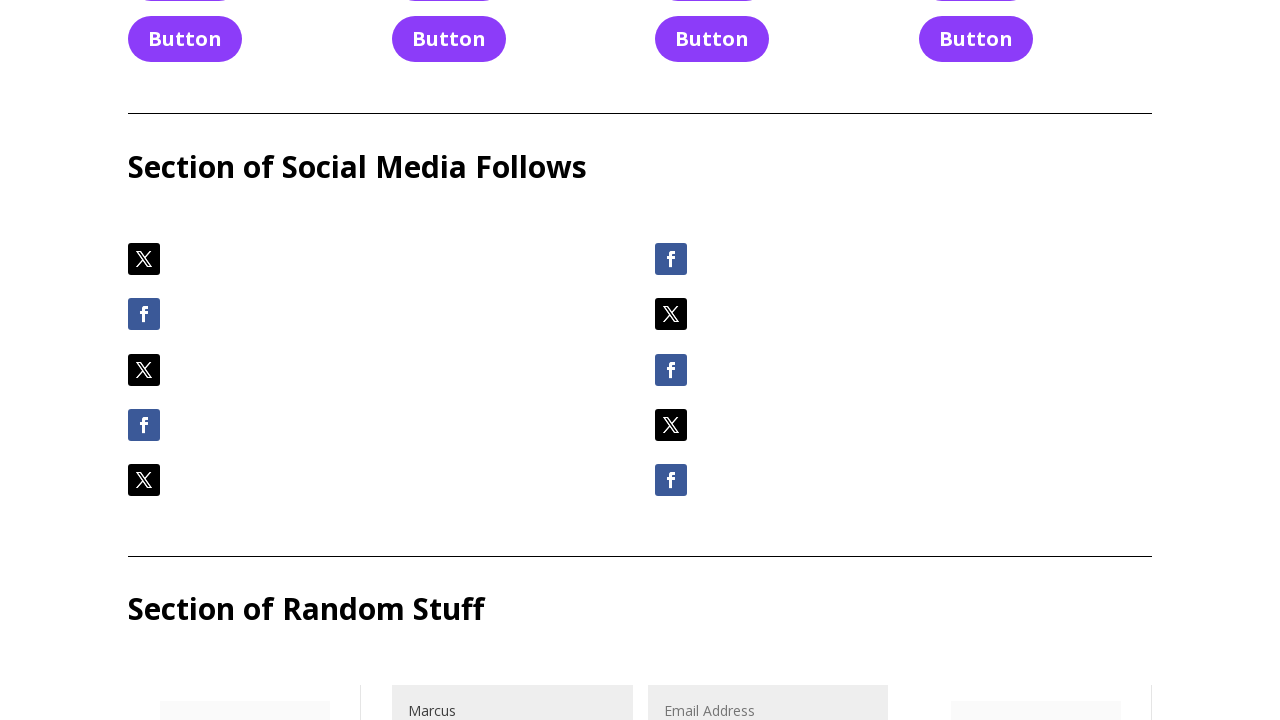

Filled contact form email field with 'marcus.test@example.com' on #et_pb_contact_email_0
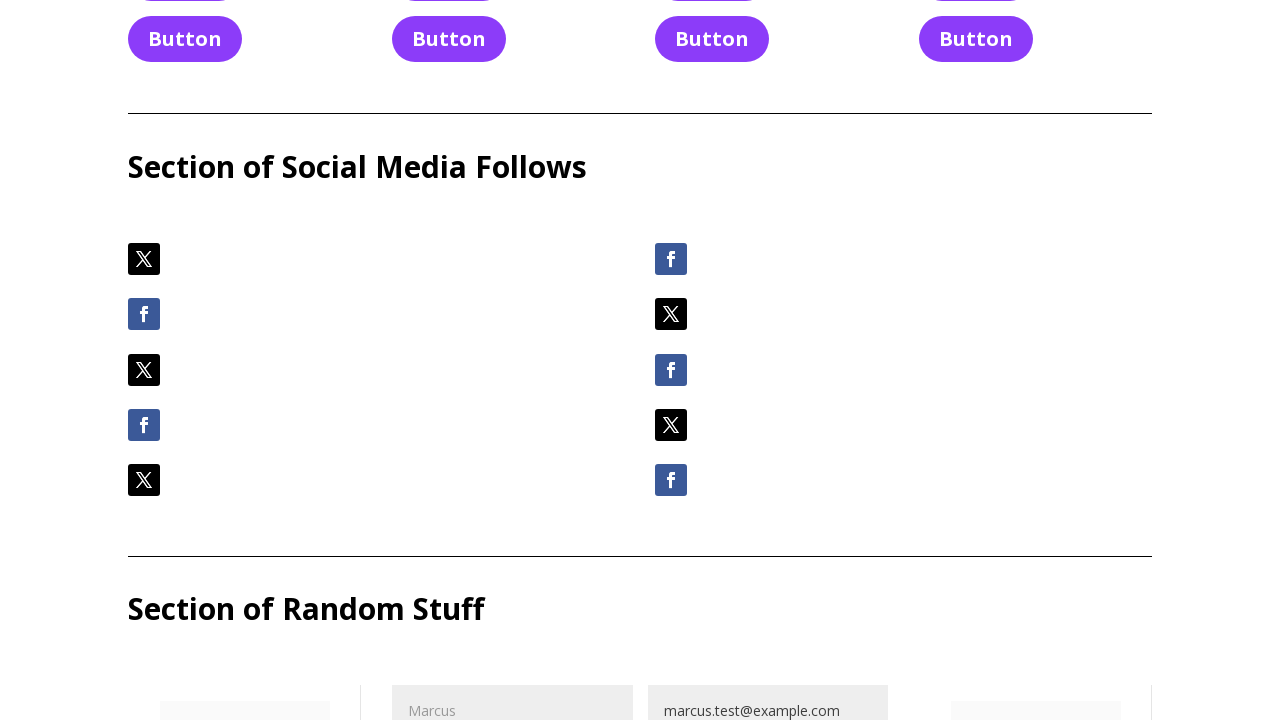

Filled contact form message field with test message on #et_pb_contact_message_0
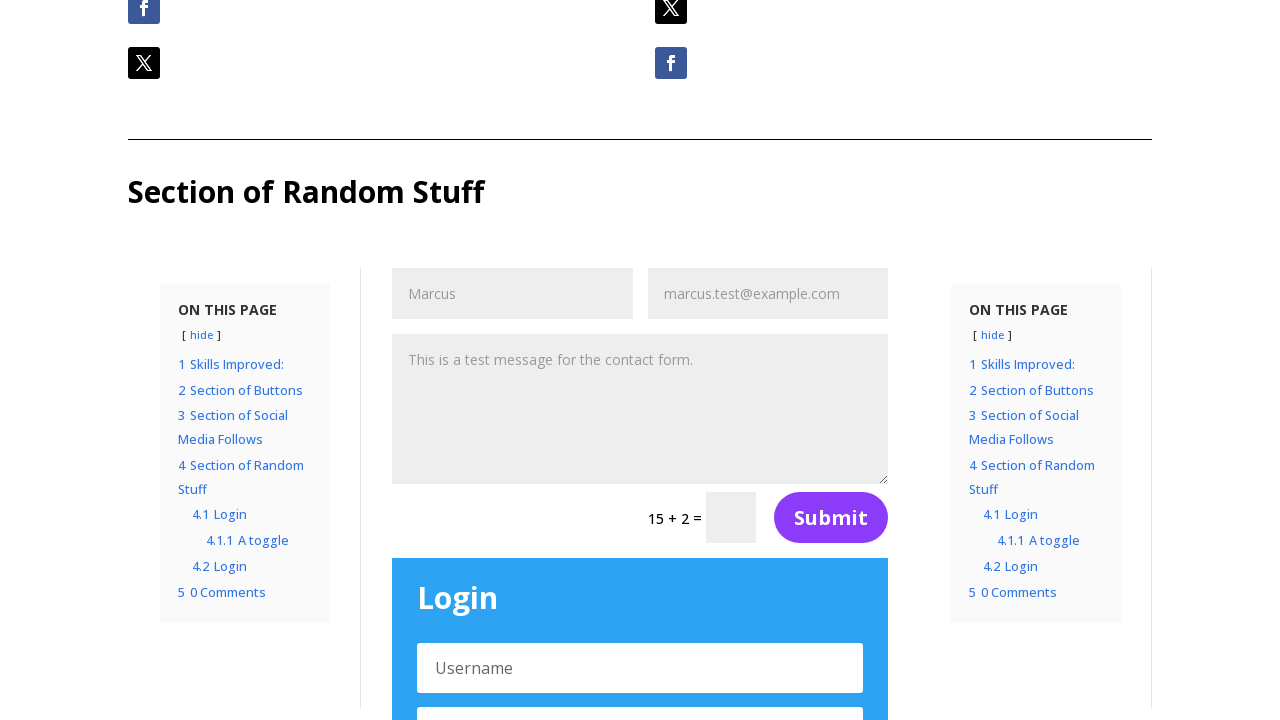

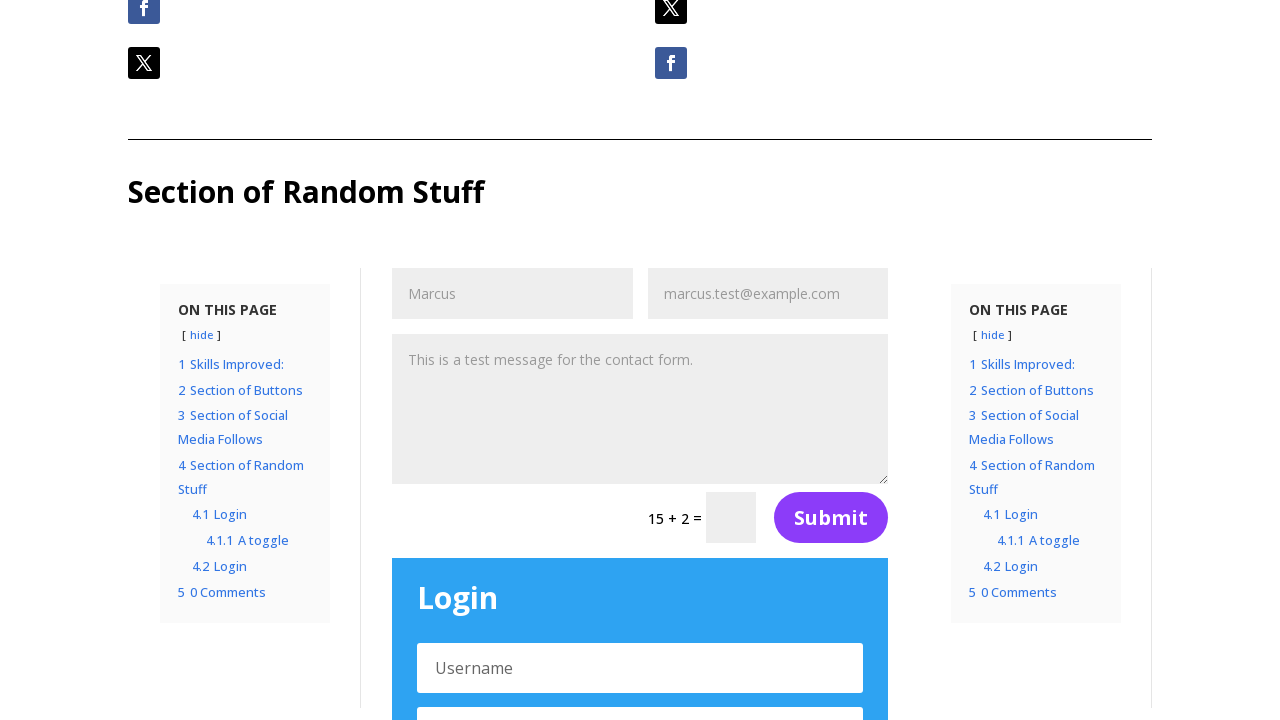